Verifies that exactly 3 checkboxes are present on the page

Starting URL: https://rahulshettyacademy.com/AutomationPractice/

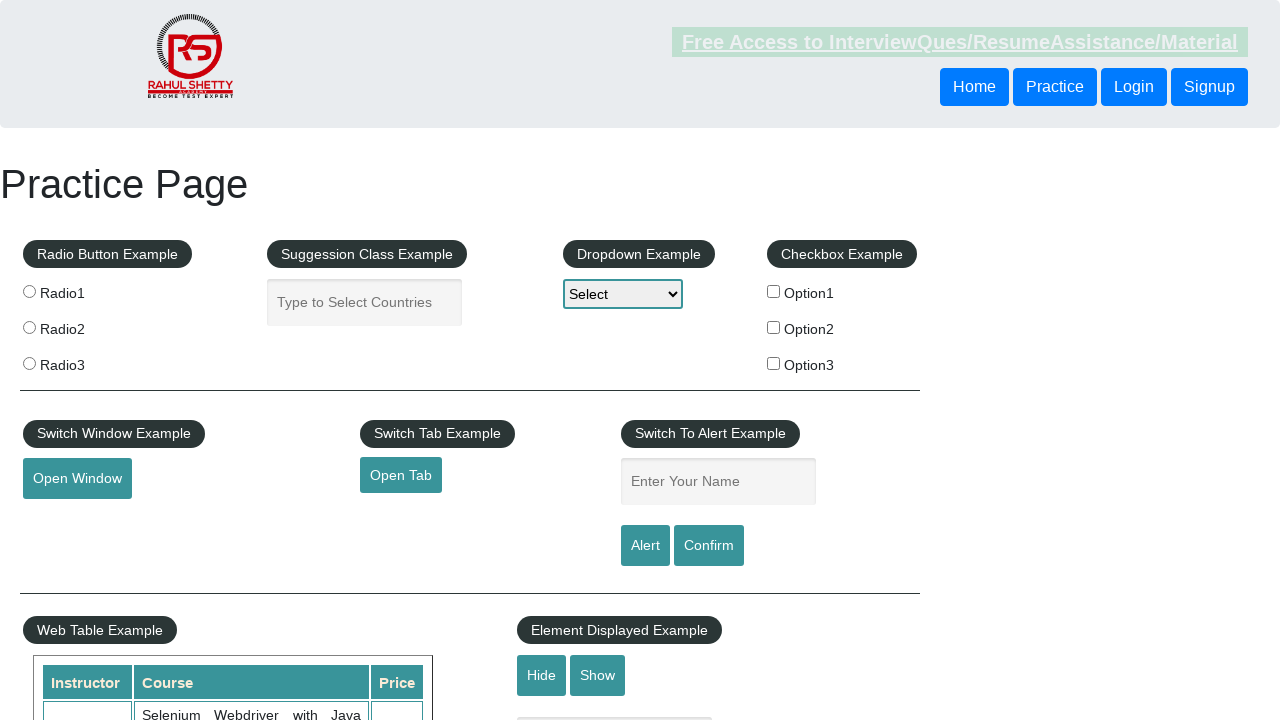

Navigated to AutomationPractice page
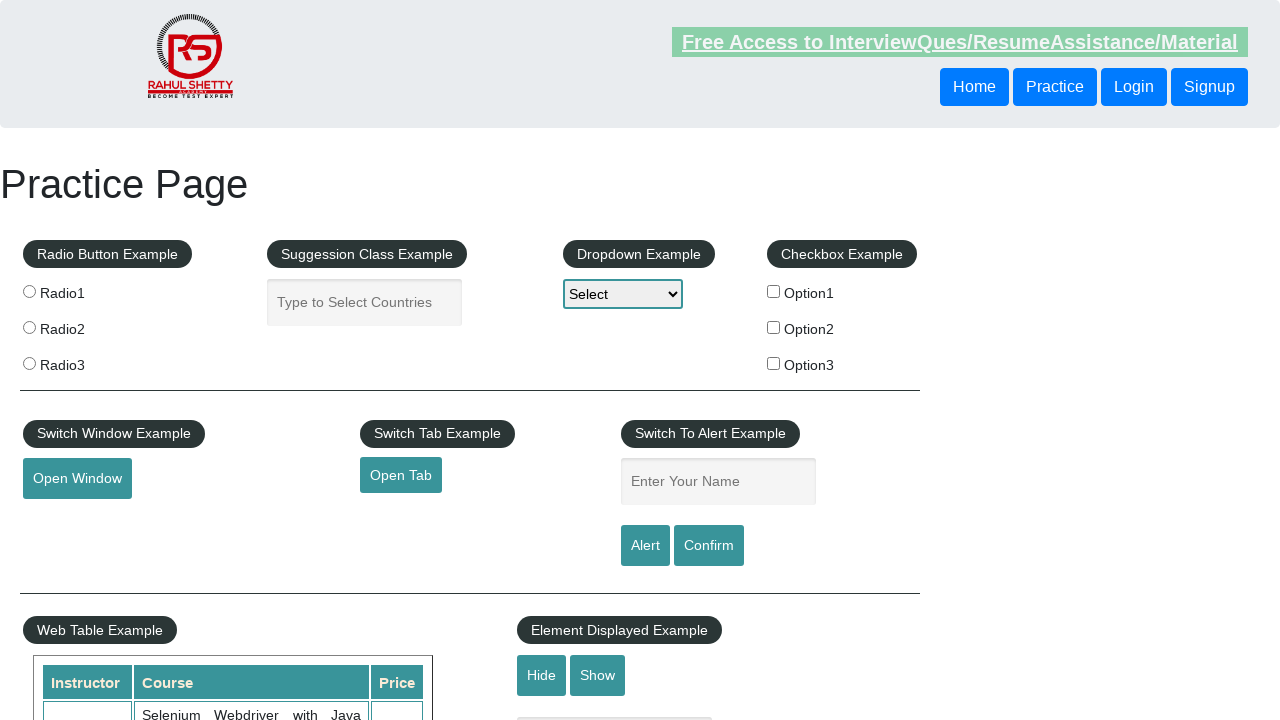

Located and counted checkboxes with 'option' in value attribute: 3 found
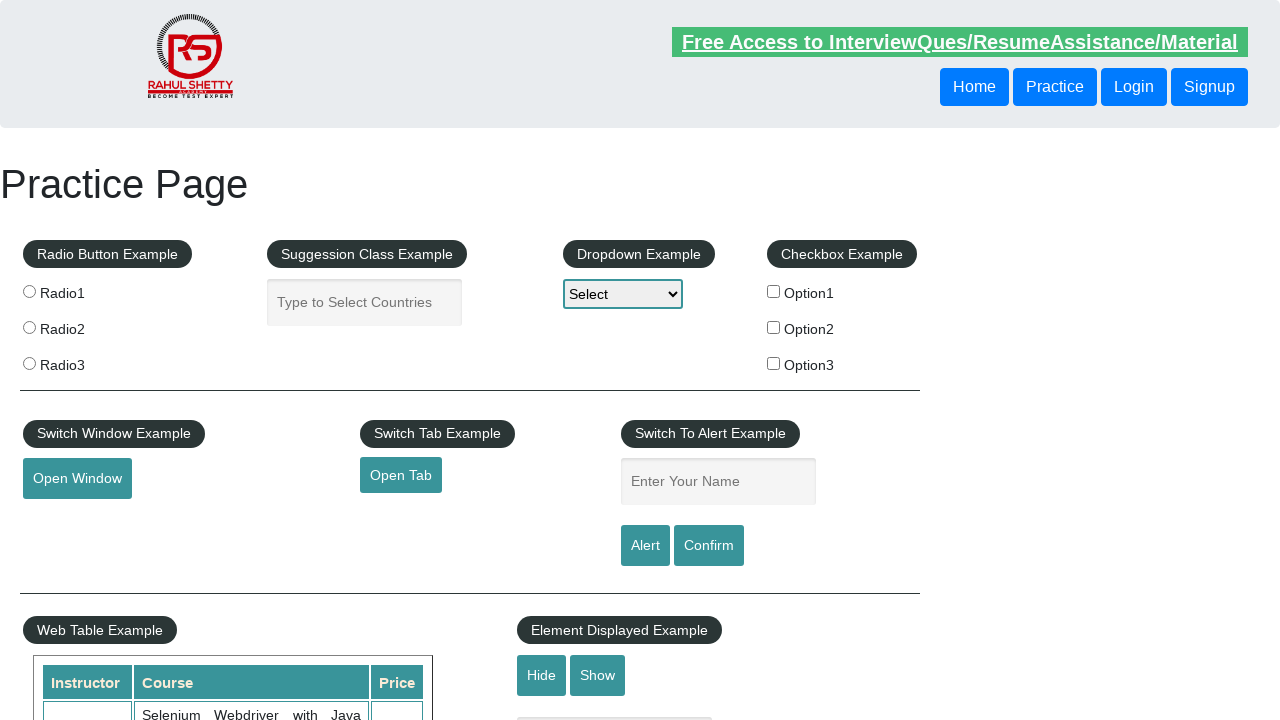

Assertion passed: exactly 3 checkboxes are present on the page
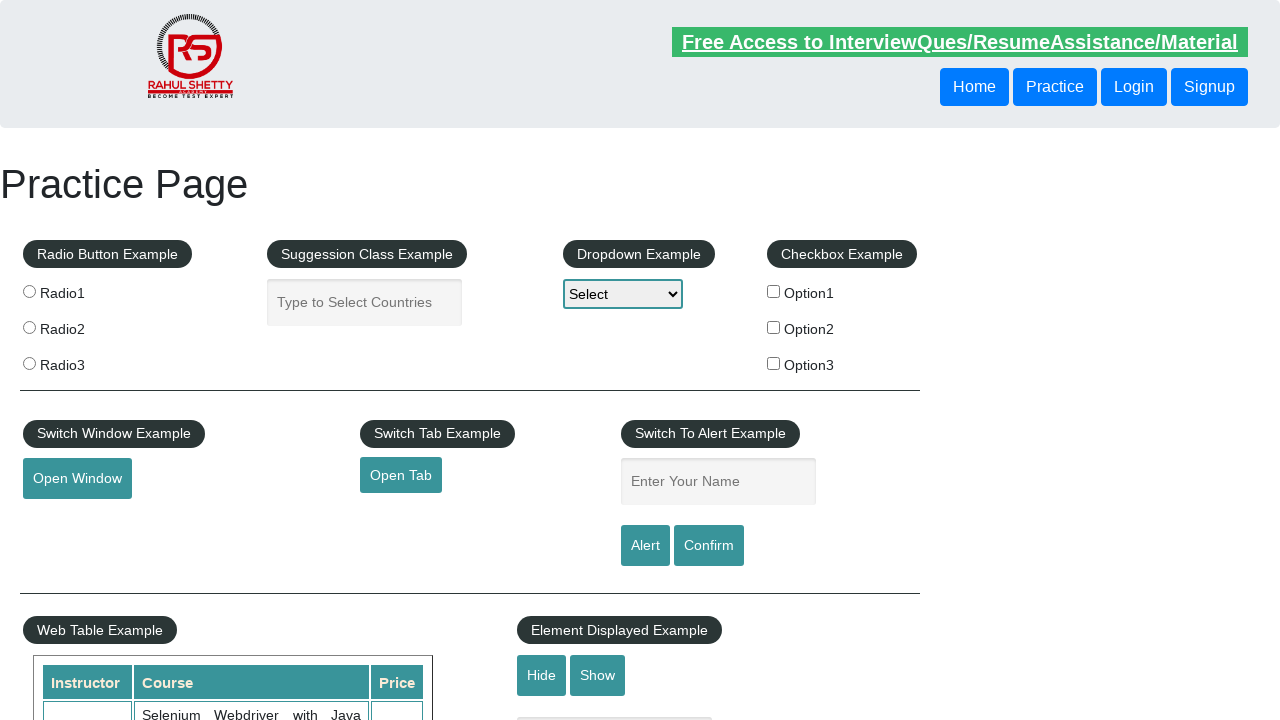

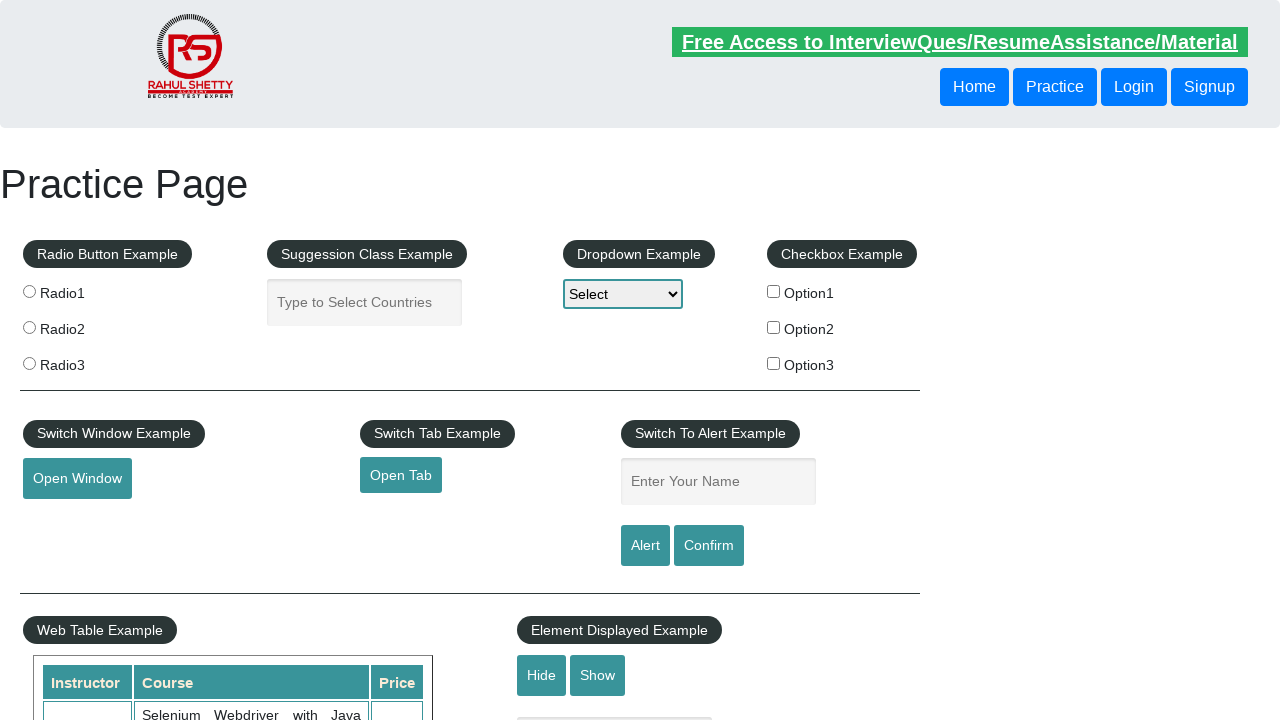